Tests dropdown by selecting the default 'Select' option

Starting URL: https://rahulshettyacademy.com/AutomationPractice/

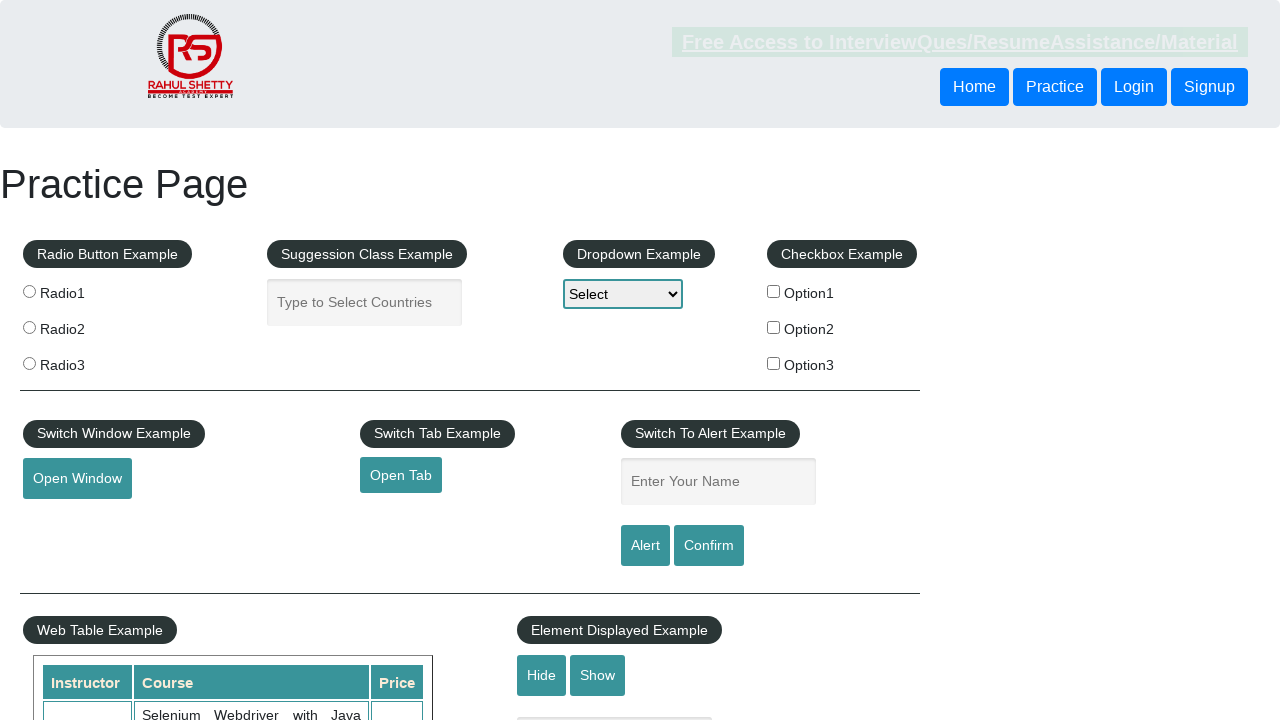

Navigated to automation practice page
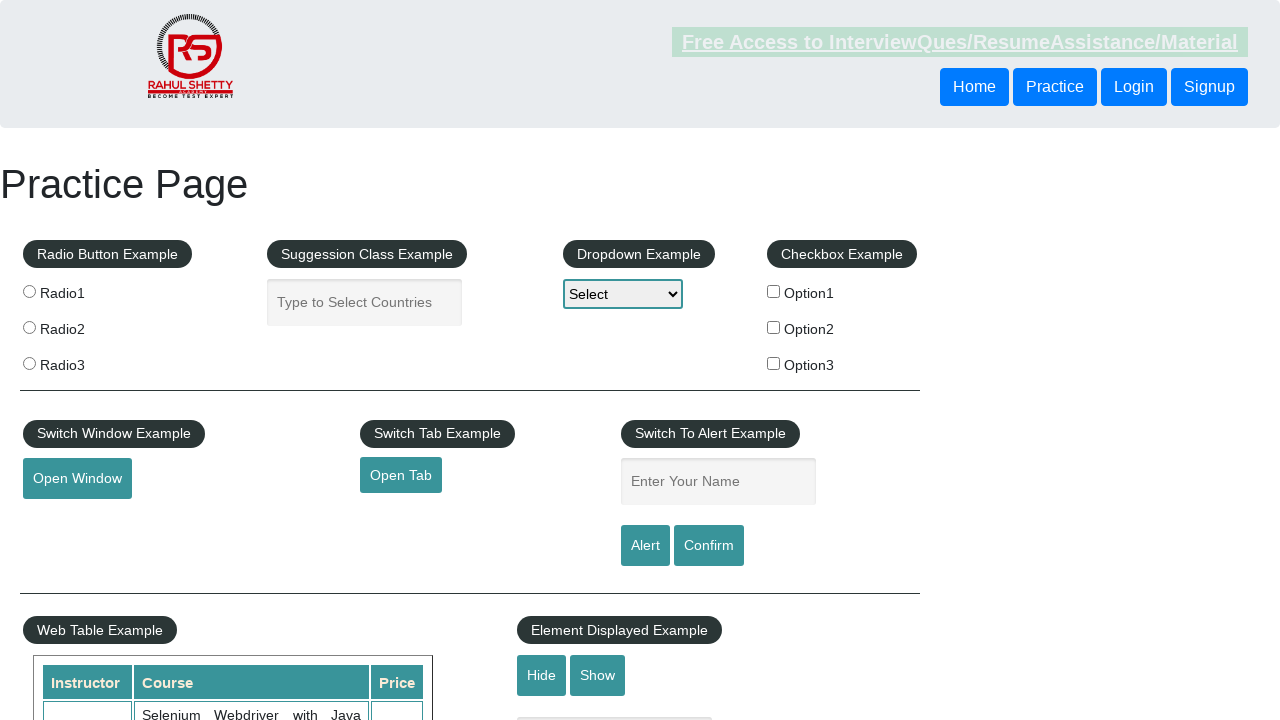

Selected 'Select' option from dropdown on #dropdown-class-example
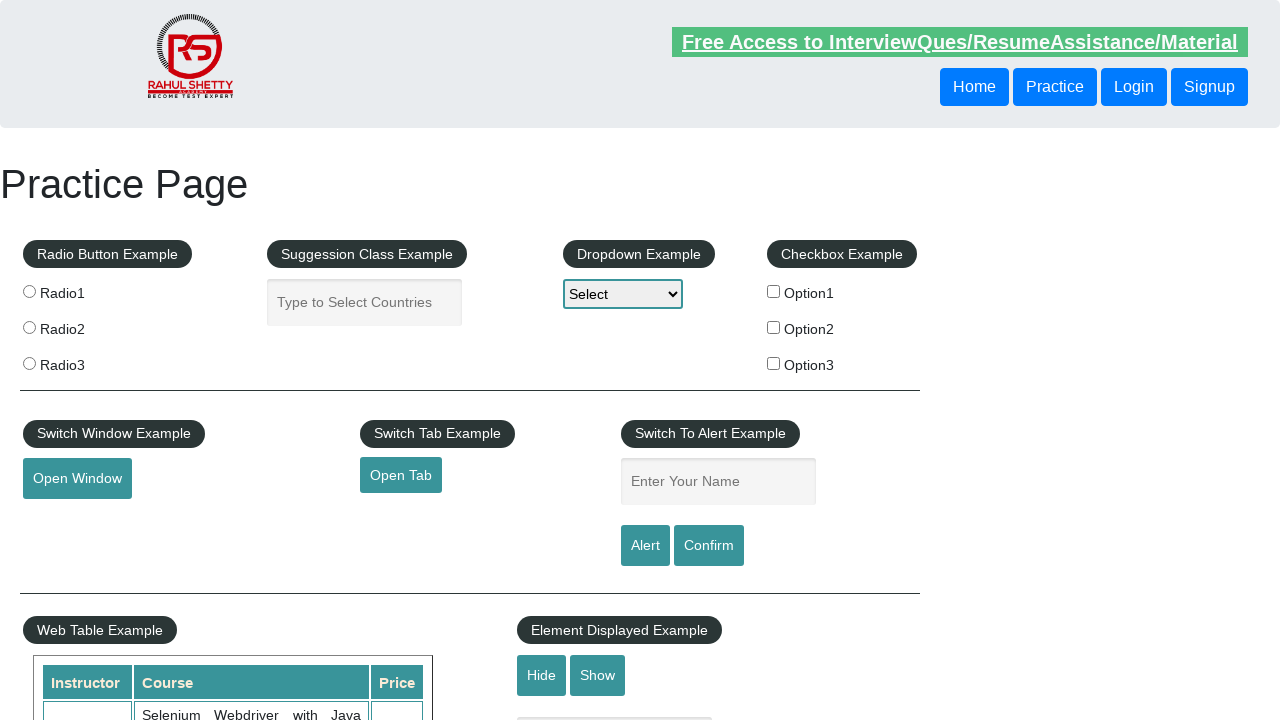

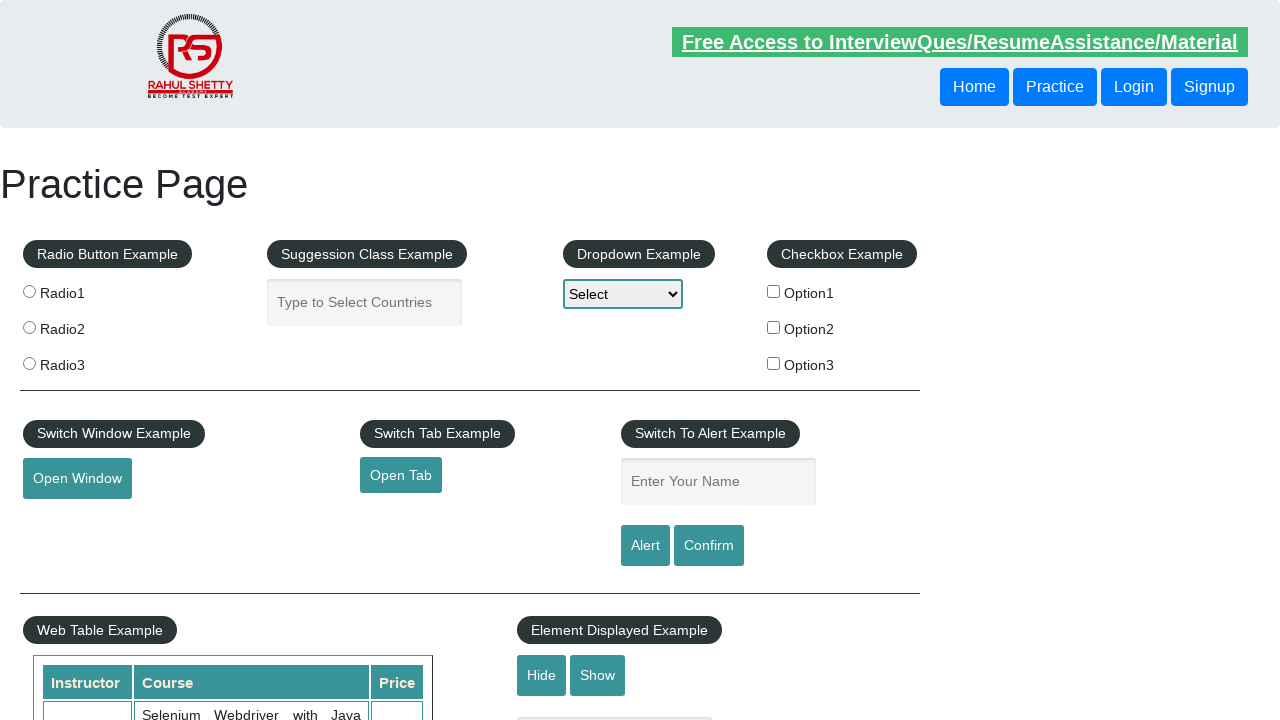